Tests browser window handling by clicking Help and Privacy links that open new windows, then switching to the Google Account Help window and clicking the Community button.

Starting URL: https://accounts.google.com/signup/v2/webcreateaccount?flowName=GlifWebSignIn&flowEntry=SignUp

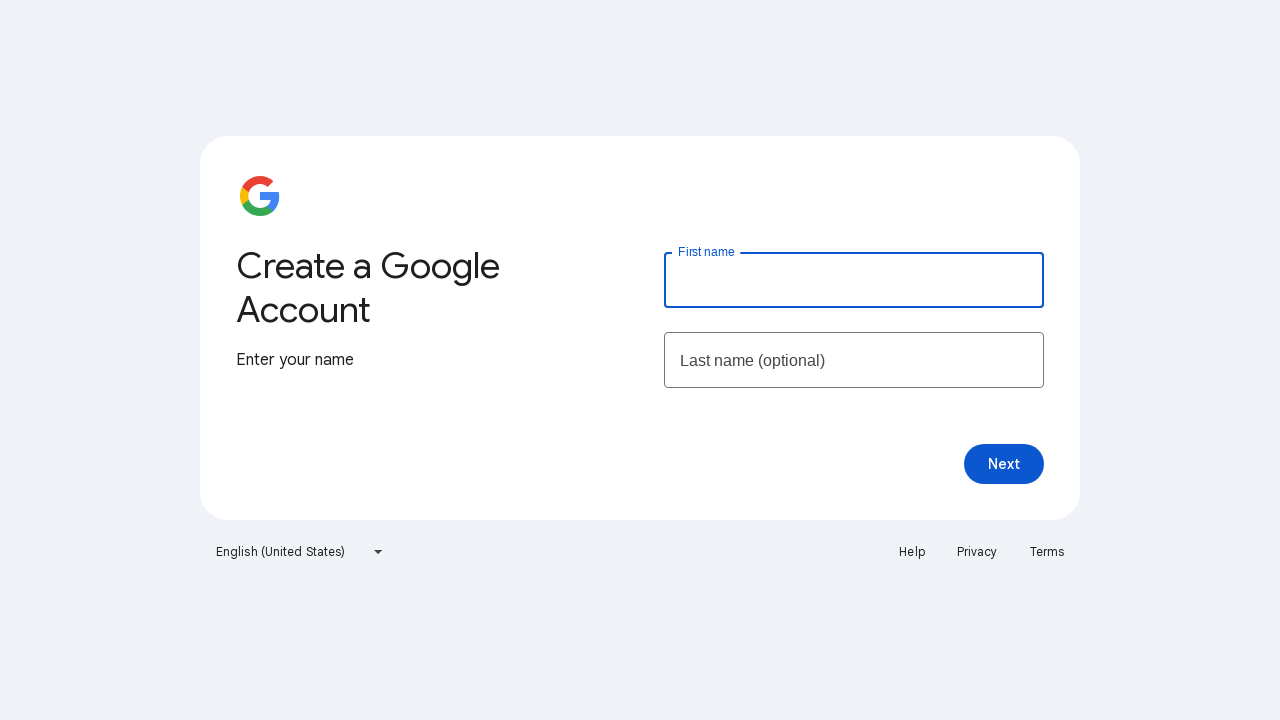

Clicked Help link which opened a new window at (912, 552) on xpath=//a[text()='Help']
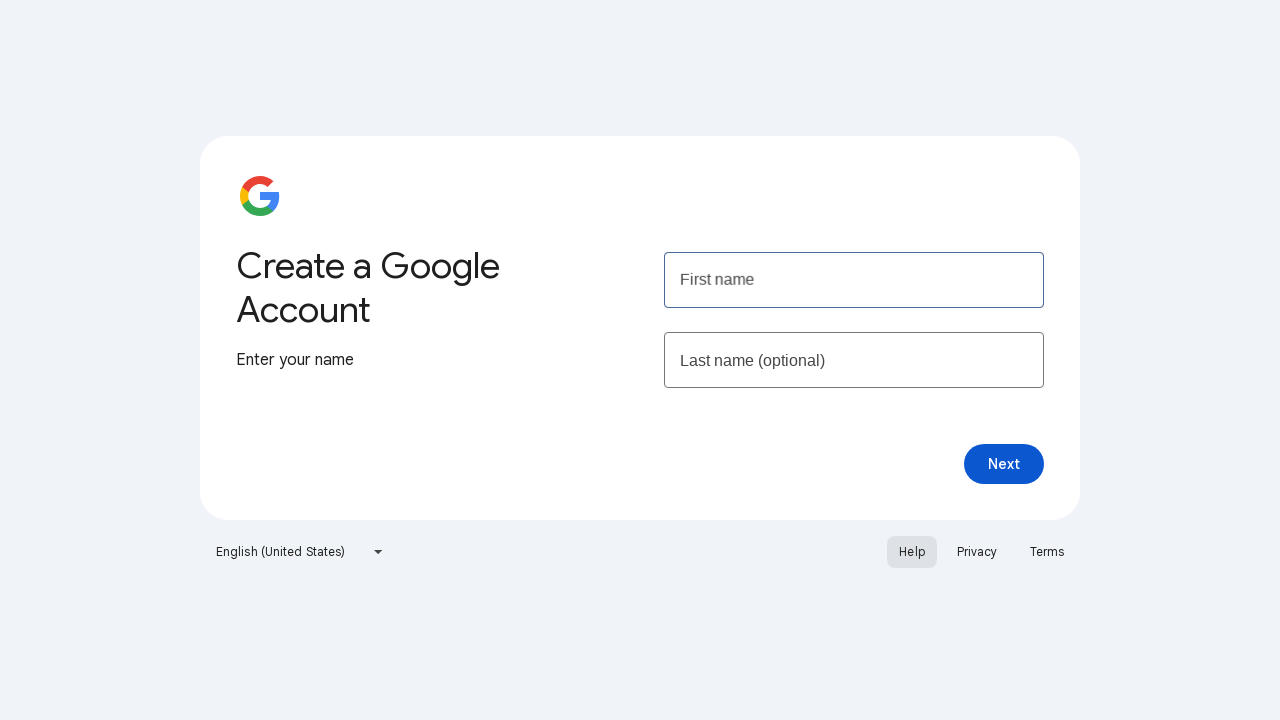

Clicked Privacy link which opened a new window at (977, 552) on xpath=//a[text()='Privacy']
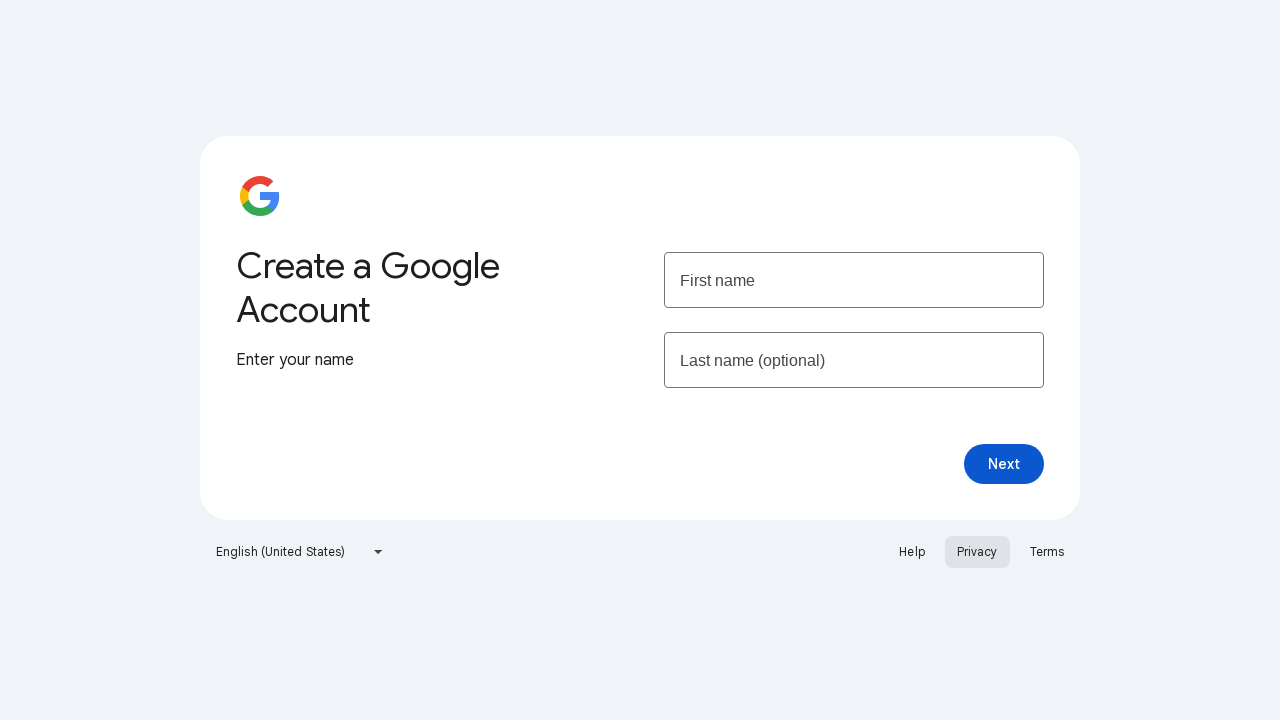

Retrieved all open pages/windows from the browser context
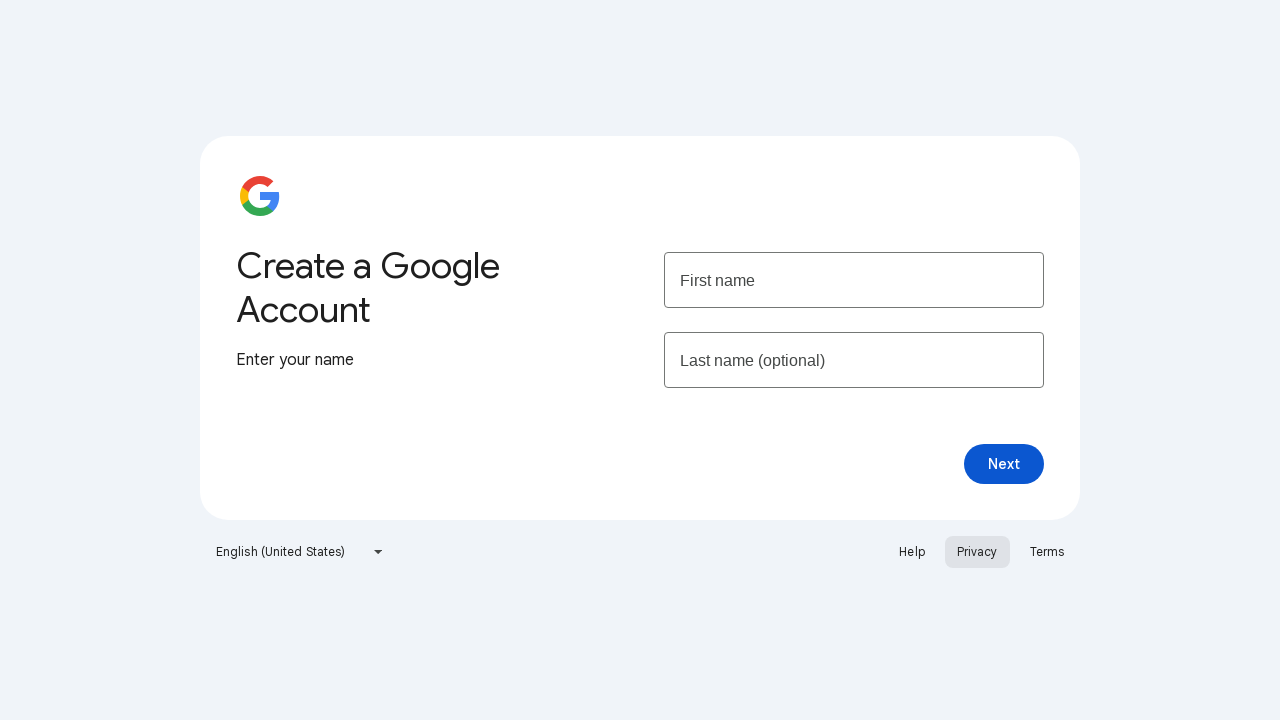

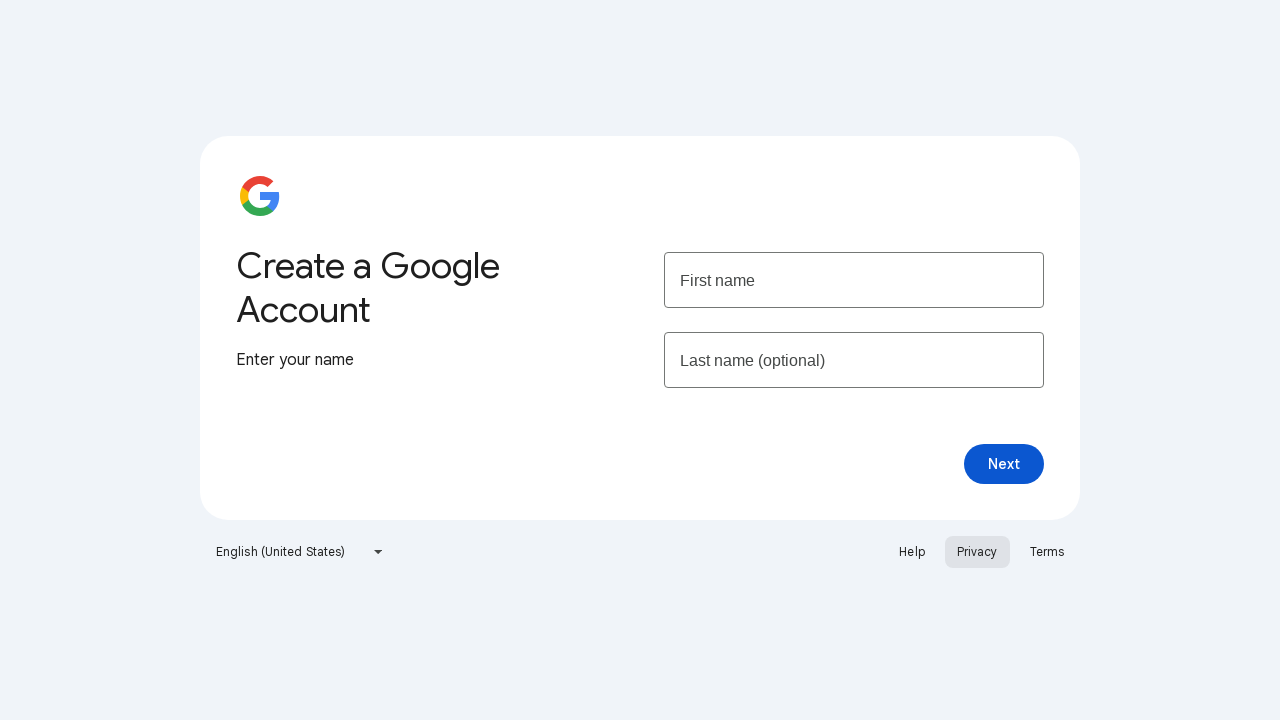